Tests alert functionality by clicking a button that triggers an alert and accepting it

Starting URL: https://demoqa.com/alerts

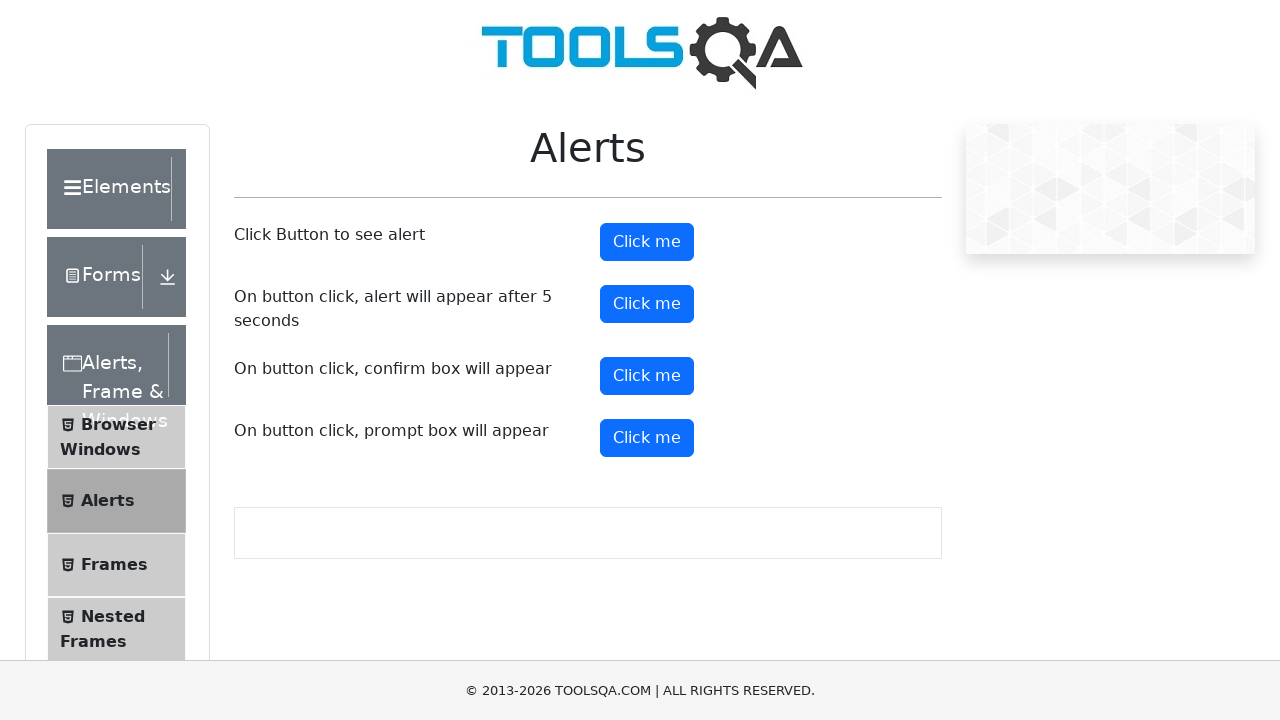

Navigated to alerts demo page
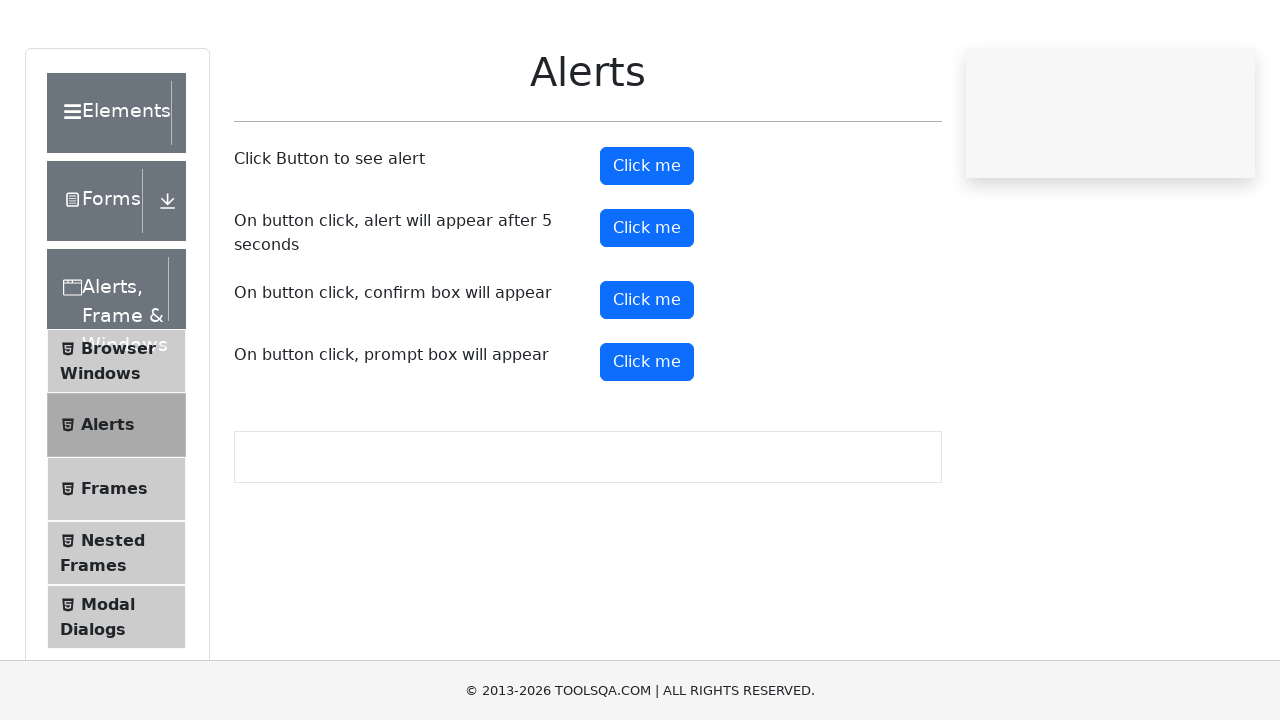

Clicked alert button to trigger alert at (647, 242) on #alertButton
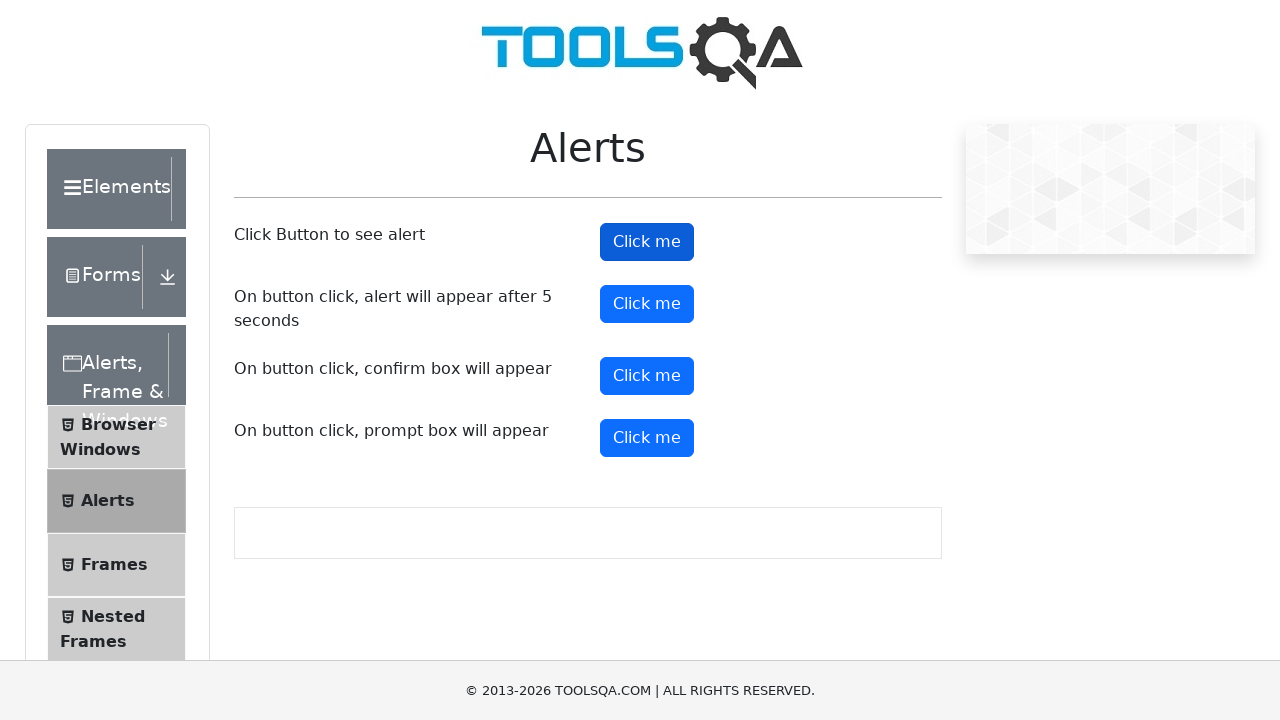

Accepted the alert dialog
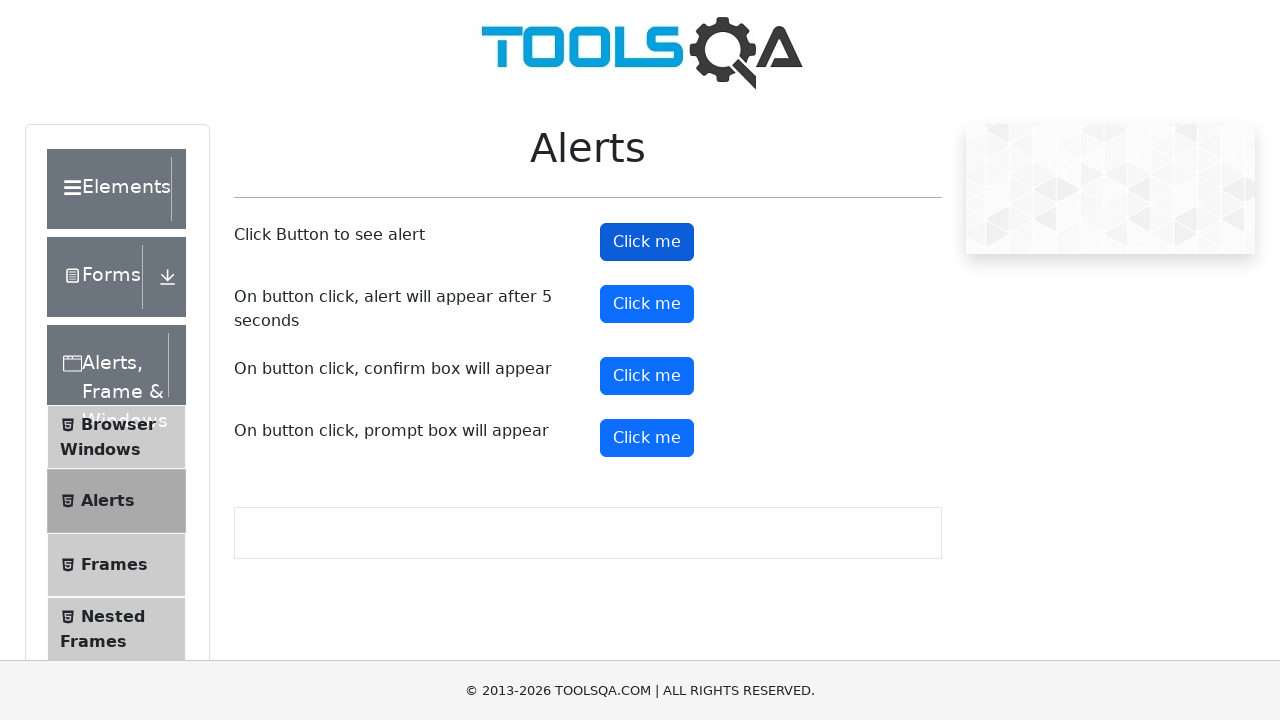

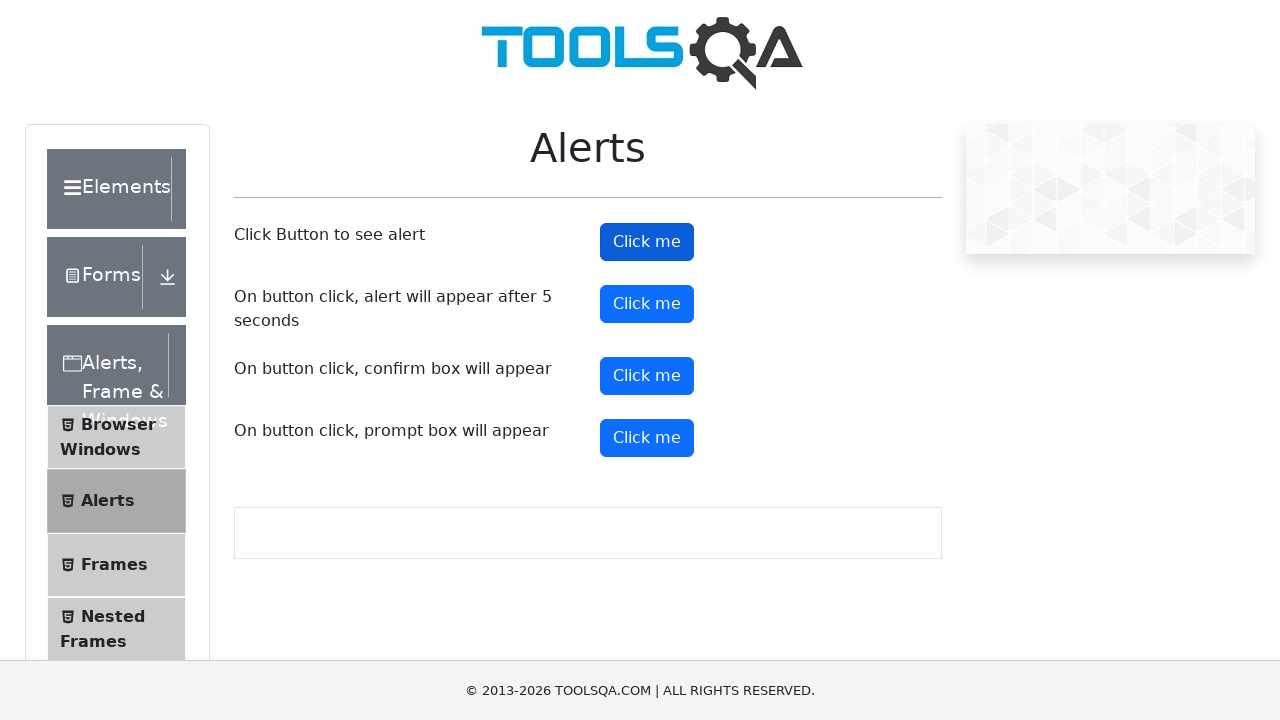